Navigates to MLB's YouTube channel videos page and waits for video titles to load

Starting URL: https://www.youtube.com/@MLB/videos

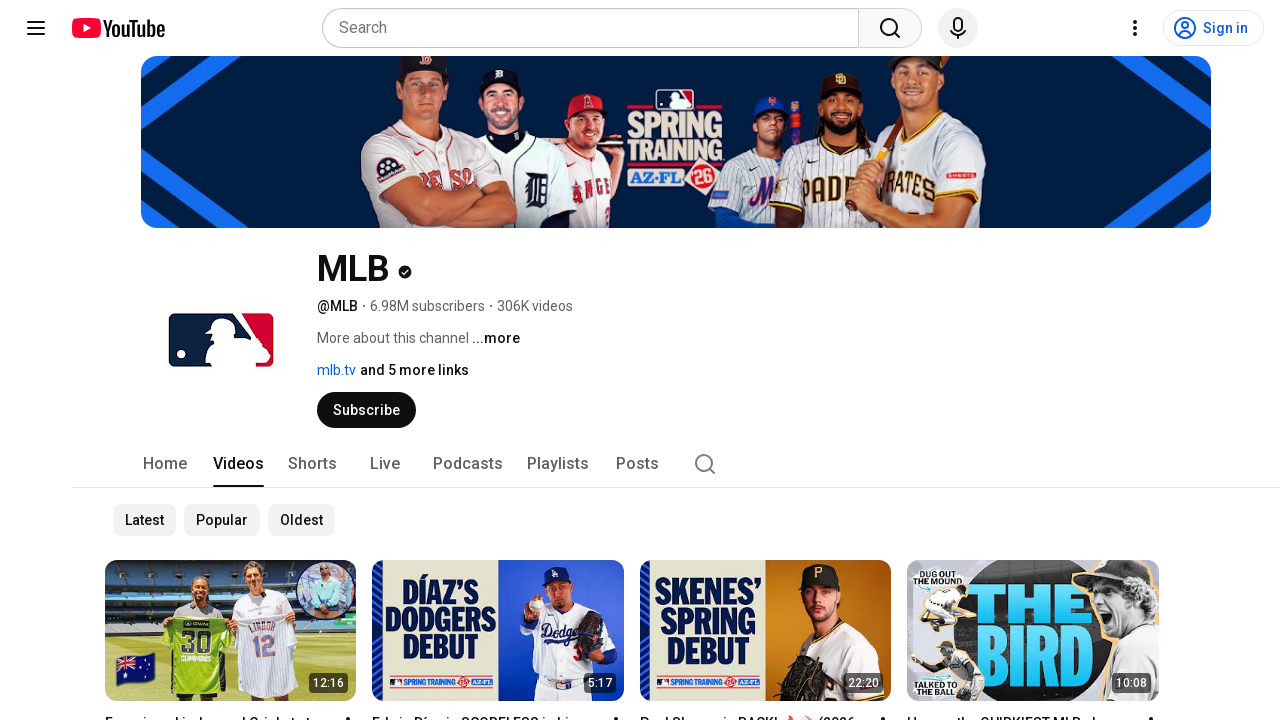

Navigated to MLB's YouTube channel videos page
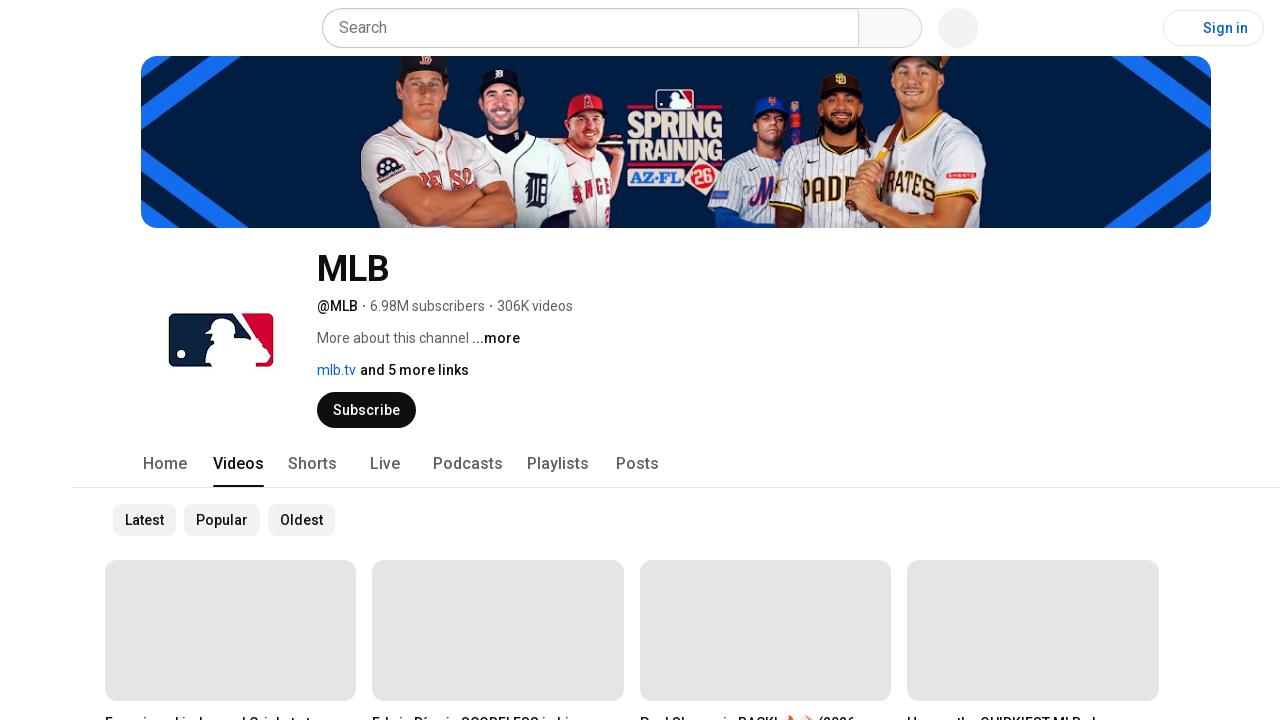

Video title links loaded on the page
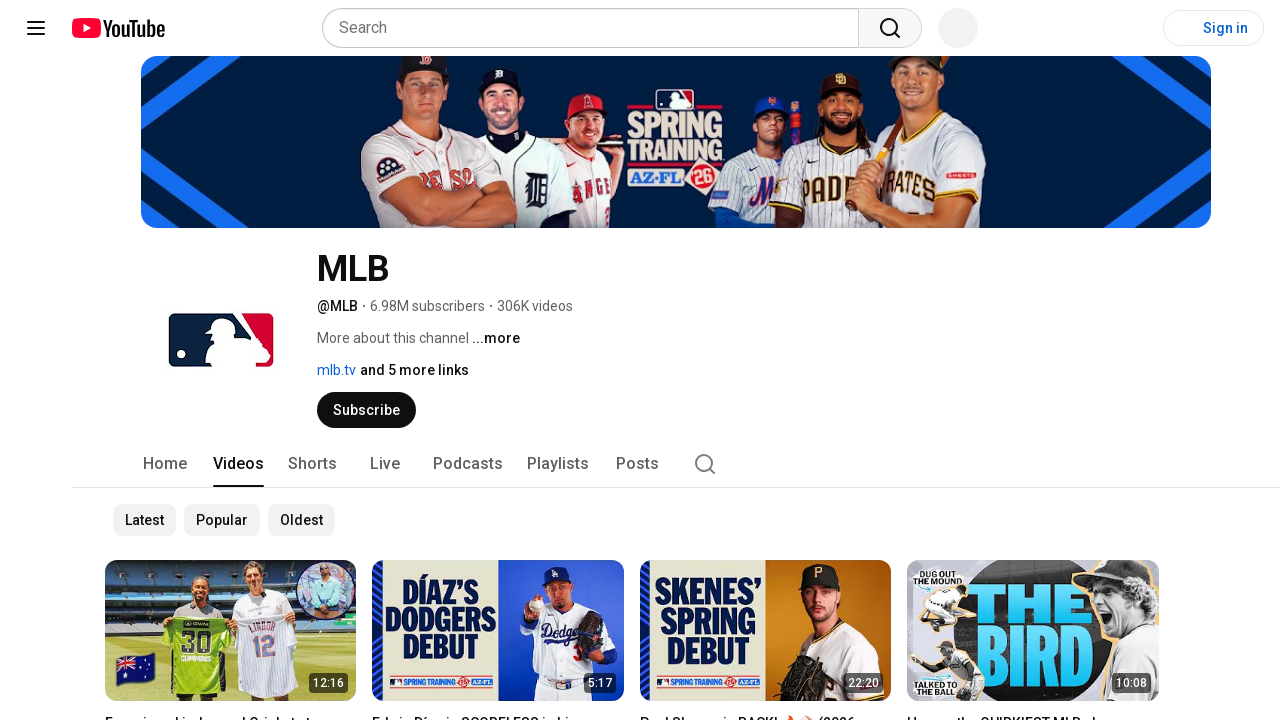

Queried page and found 28 video elements
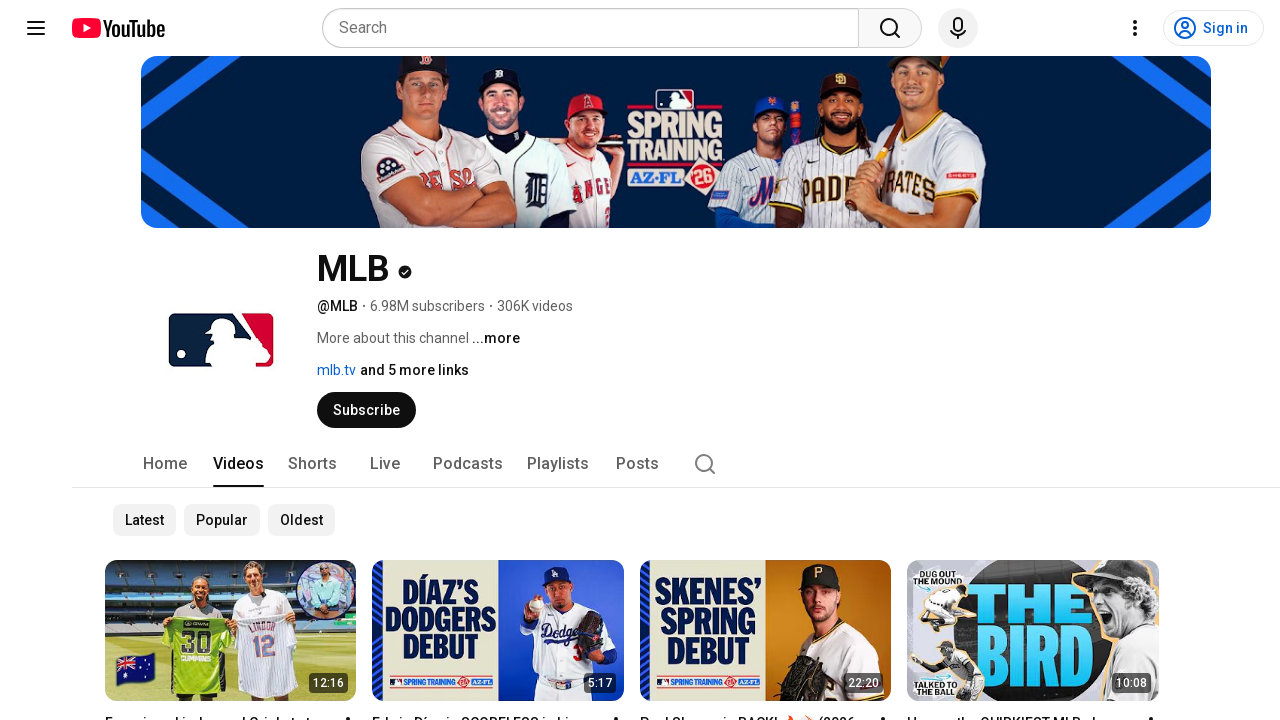

Assertion passed: video elements are present on the page
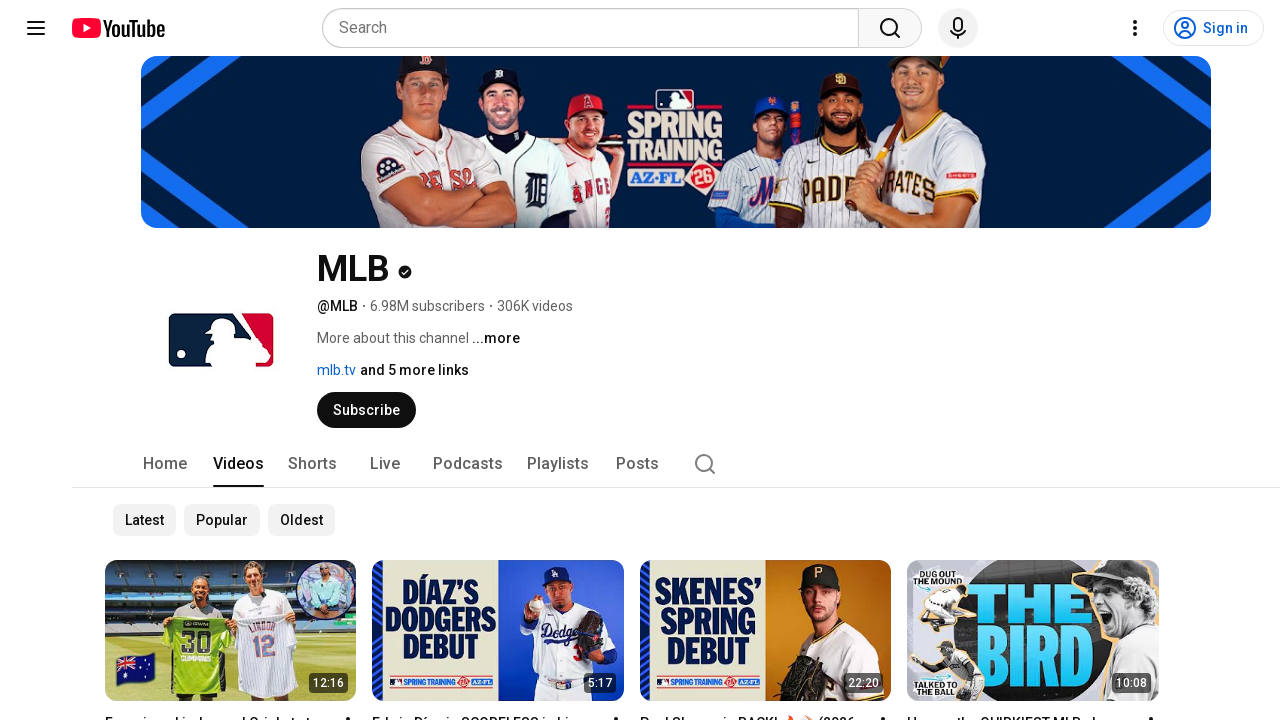

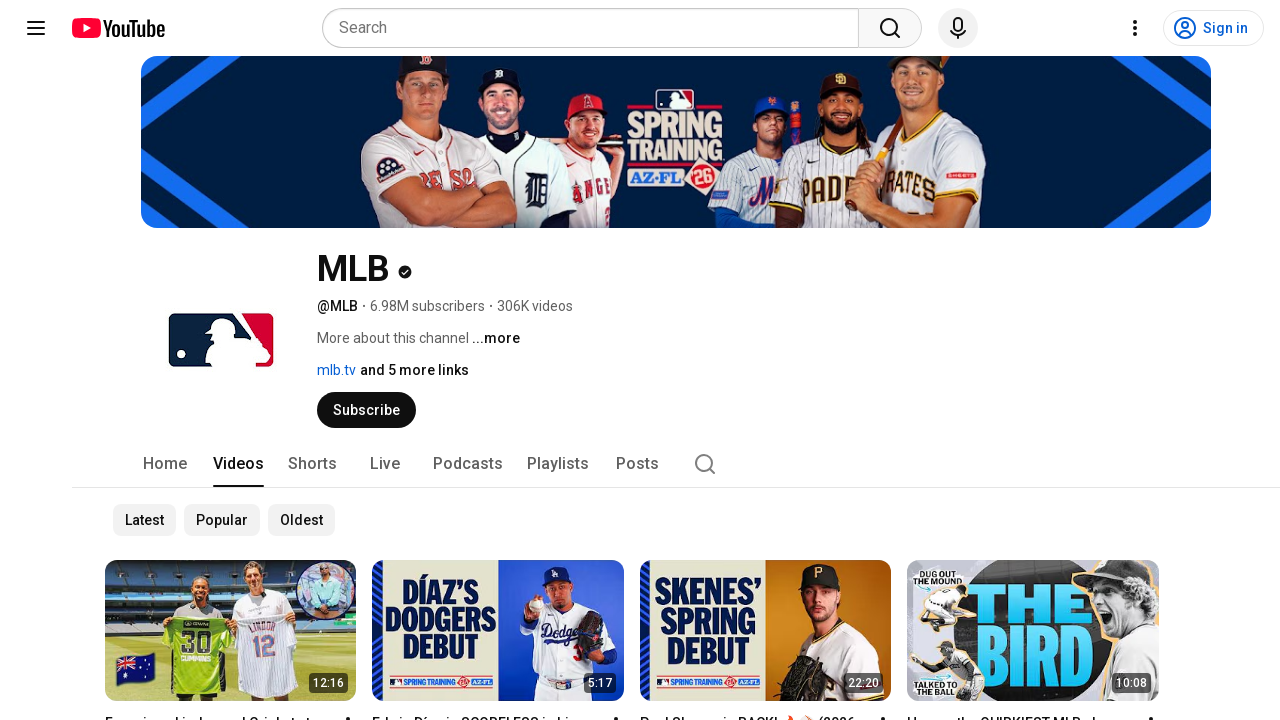